Tests multi-window browser handling by clicking a link that opens a new window, then iterating through all windows and closing specific ones based on their titles.

Starting URL: https://opensource-demo.orangehrmlive.com/web/index.php/auth/login

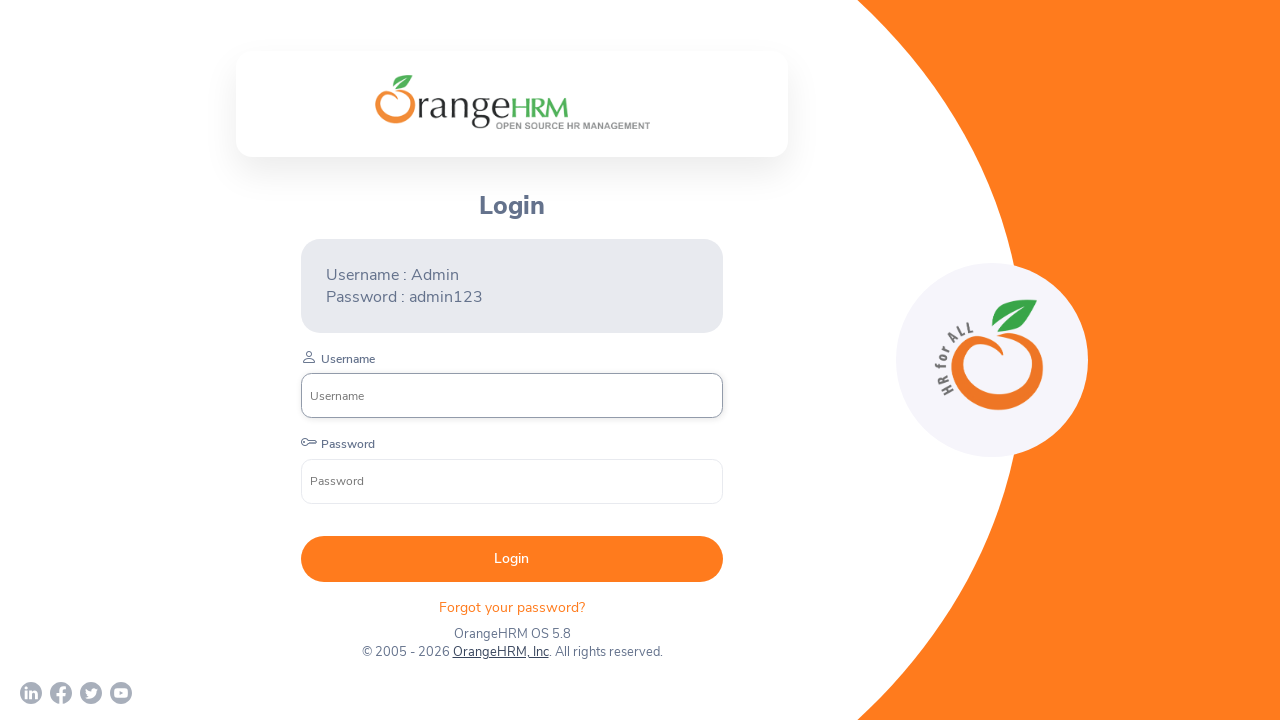

Clicked OrangeHRM, Inc link to open new window at (500, 652) on xpath=//a[normalize-space()='OrangeHRM, Inc']
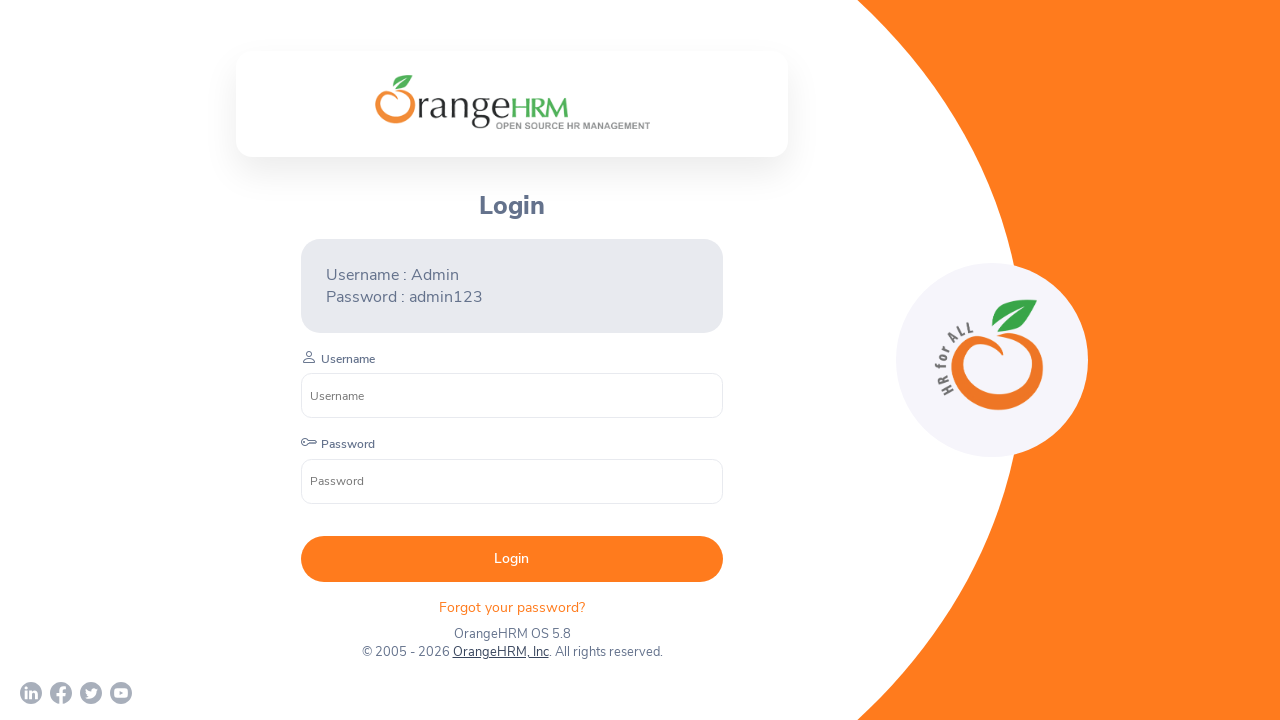

Retrieved new page object from context
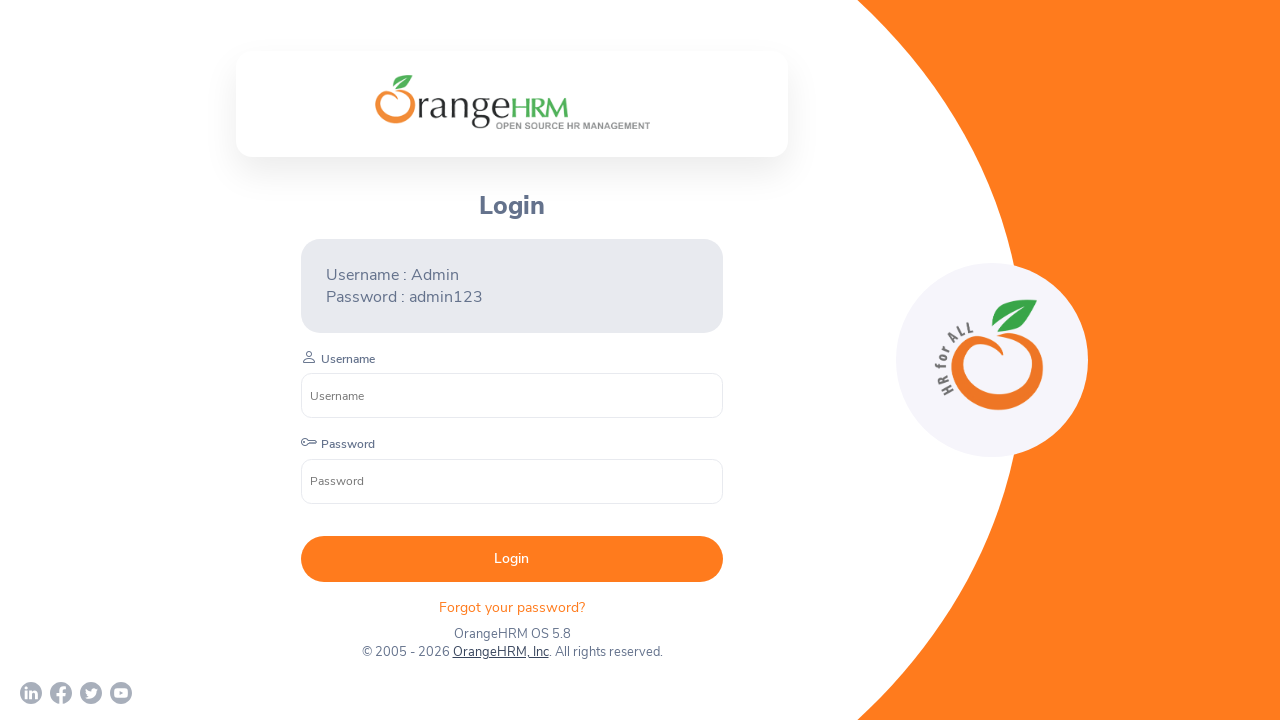

New page loaded successfully
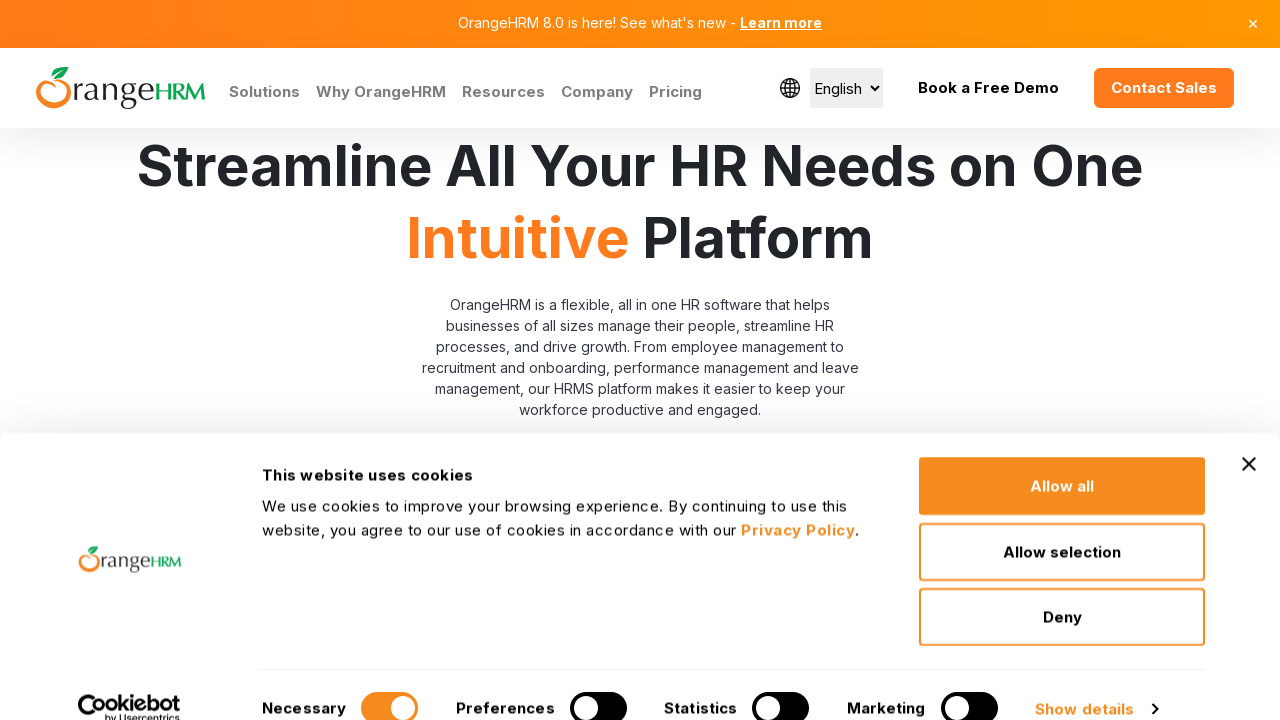

Retrieved all pages from browser context
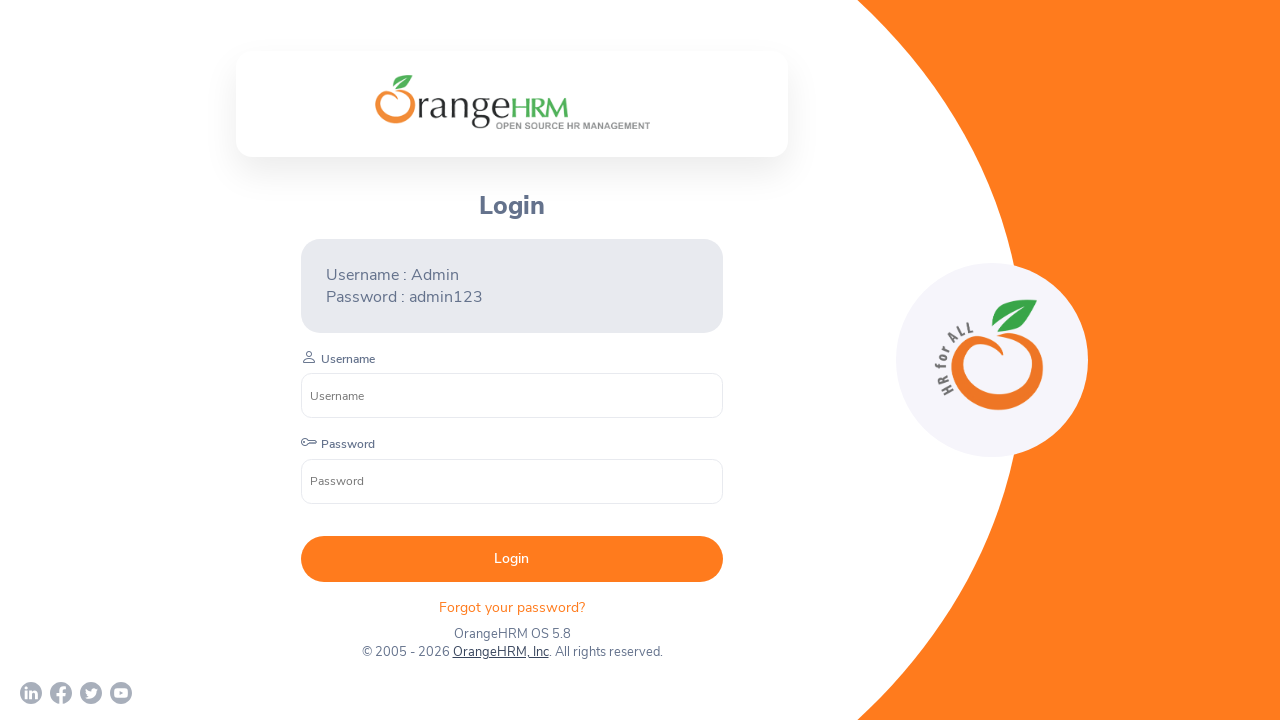

Retrieved page title: OrangeHRM
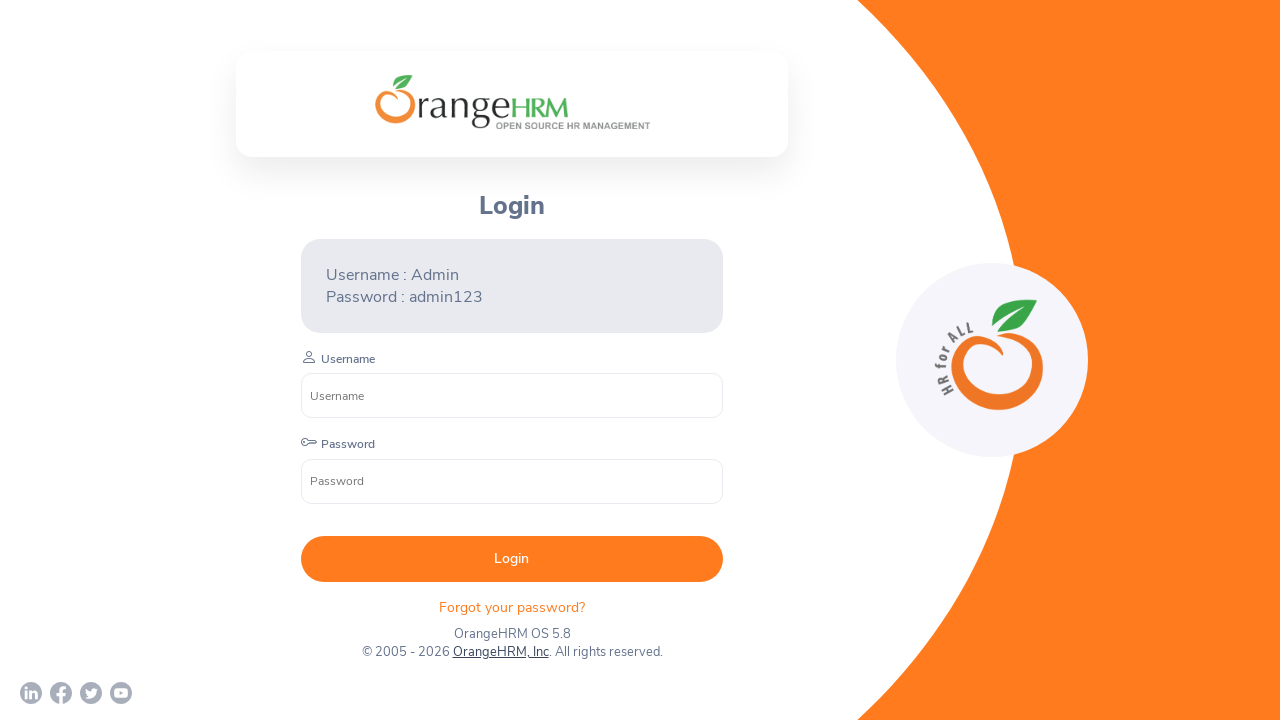

Retrieved page title: Human Resources Management Software | HRMS | OrangeHRM
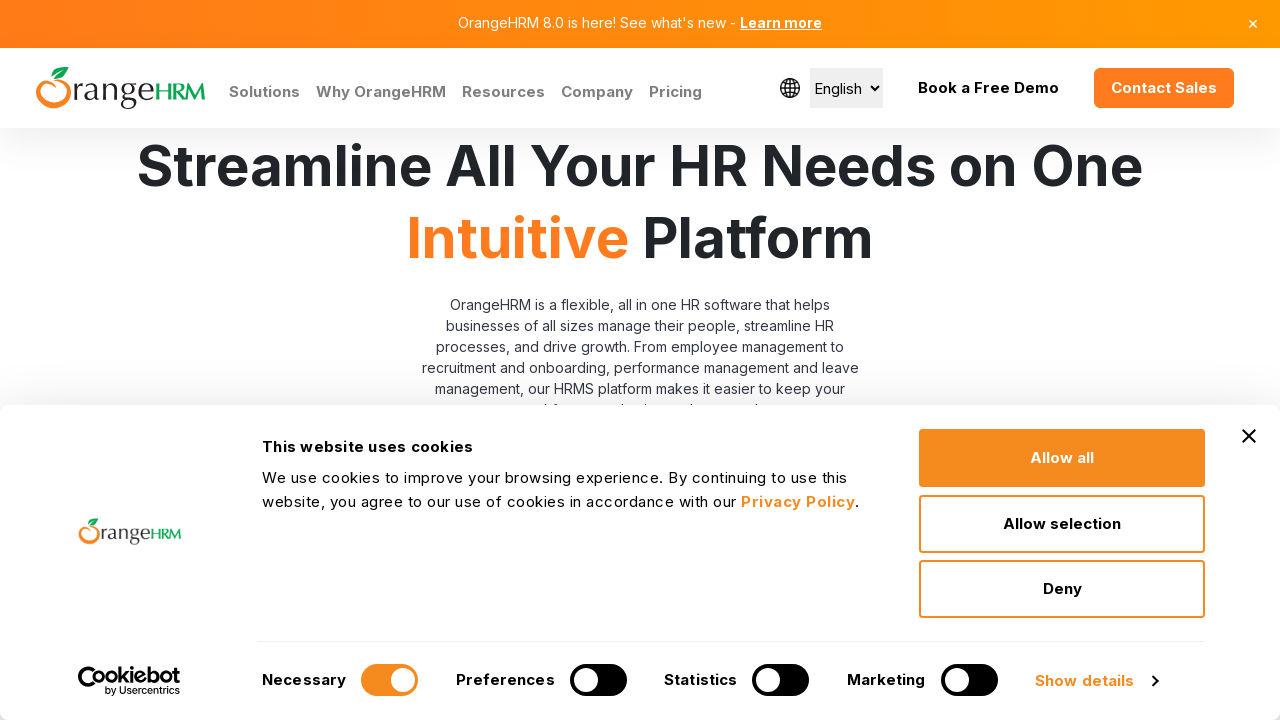

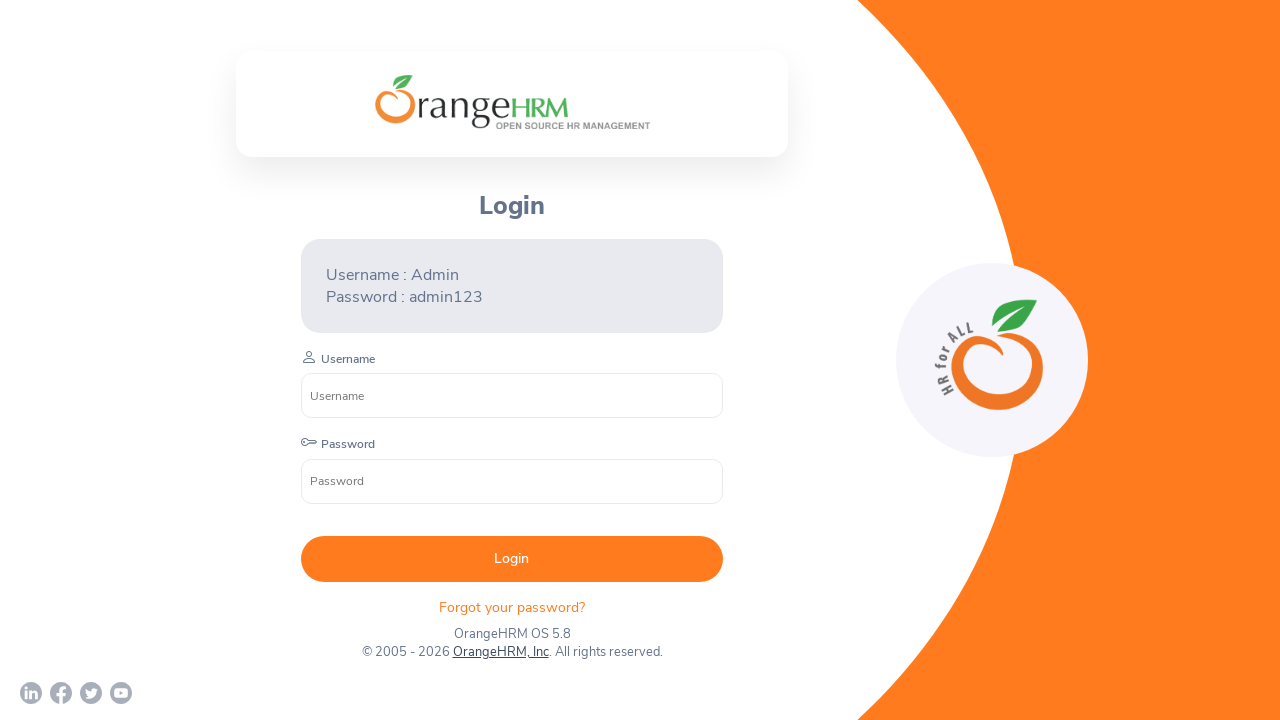